Tests window handling by clicking a link to open a new window, verifying the new window content, then closing it and returning to the original window

Starting URL: https://the-internet.herokuapp.com/windows

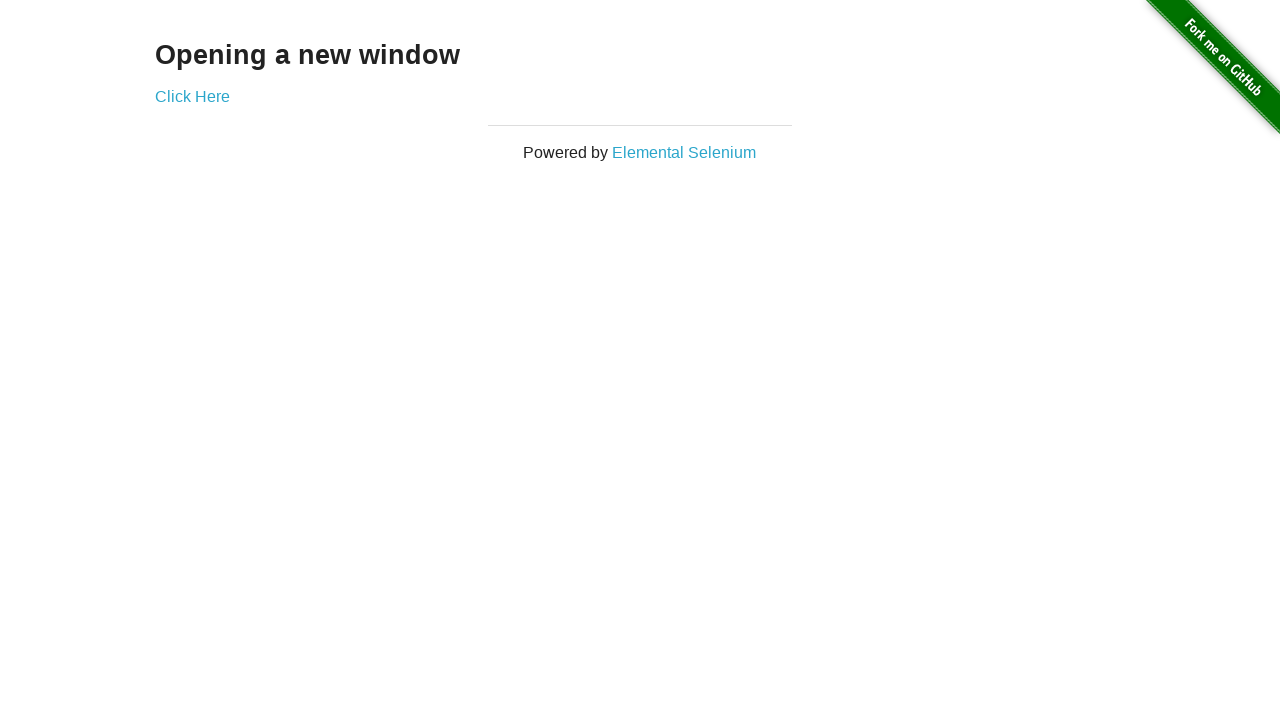

Clicked 'Click Here' button to open new window at (192, 96) on text=Click Here
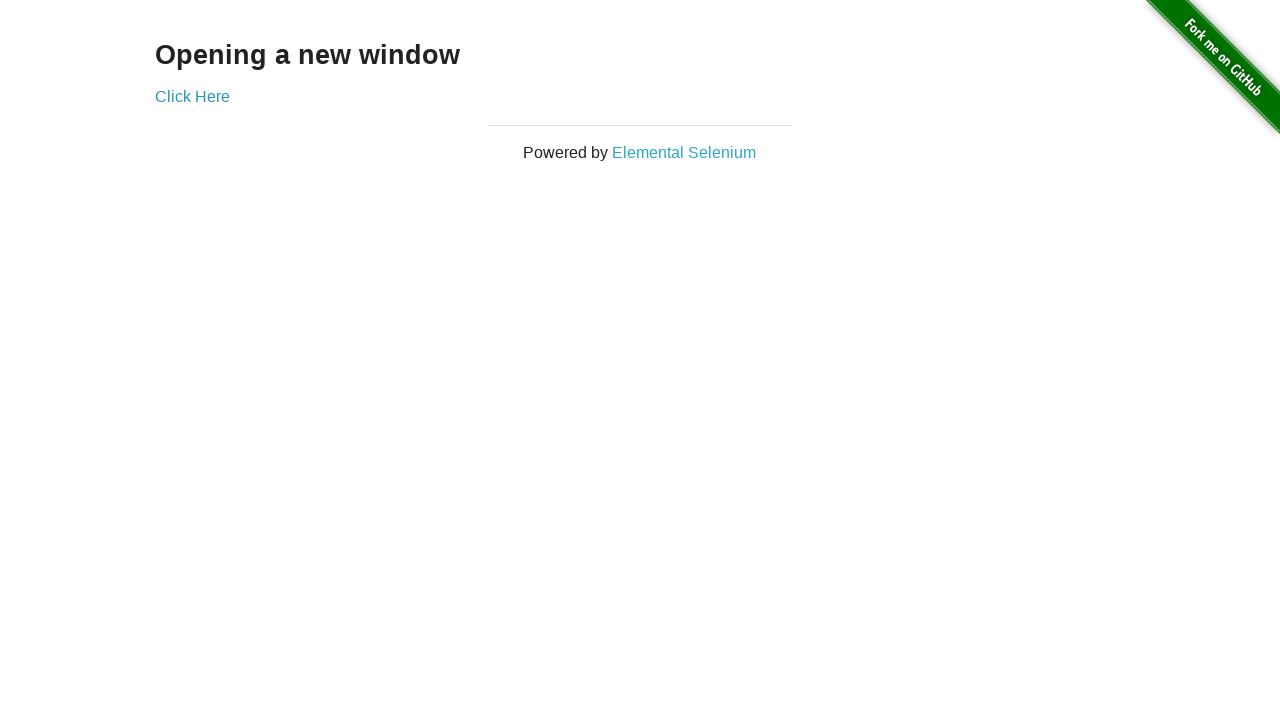

New window opened and captured
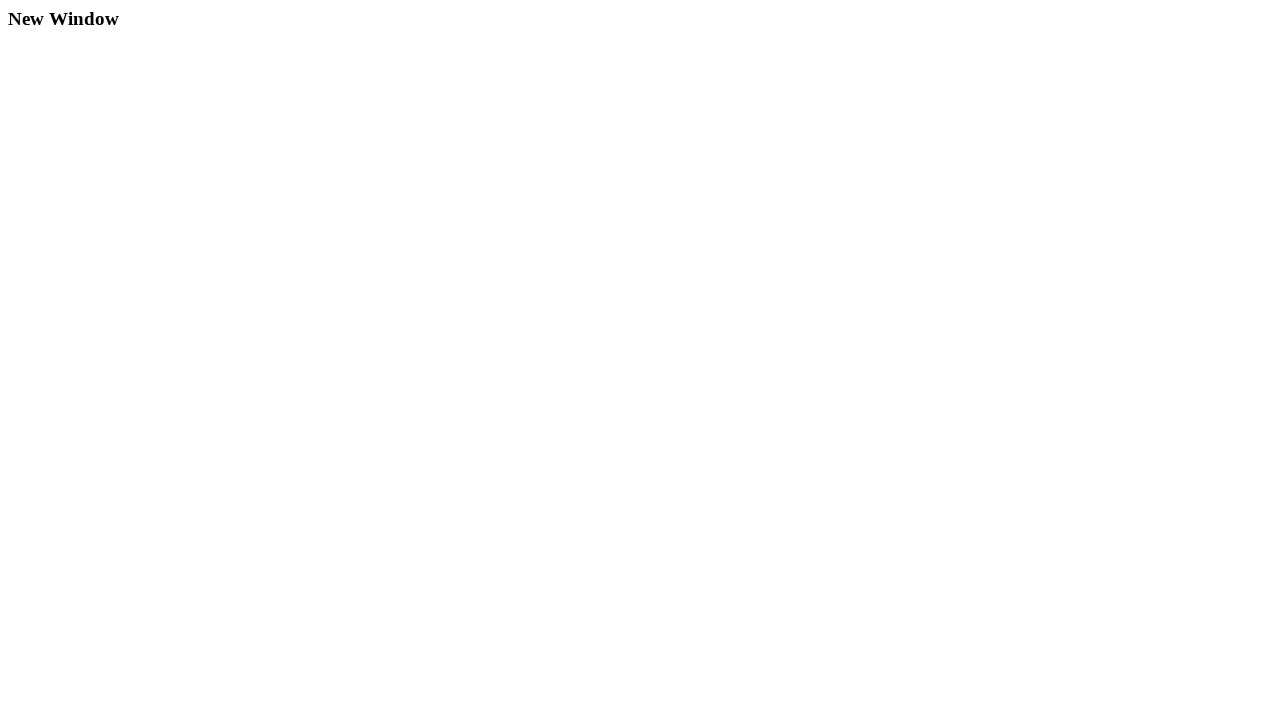

New window page loaded
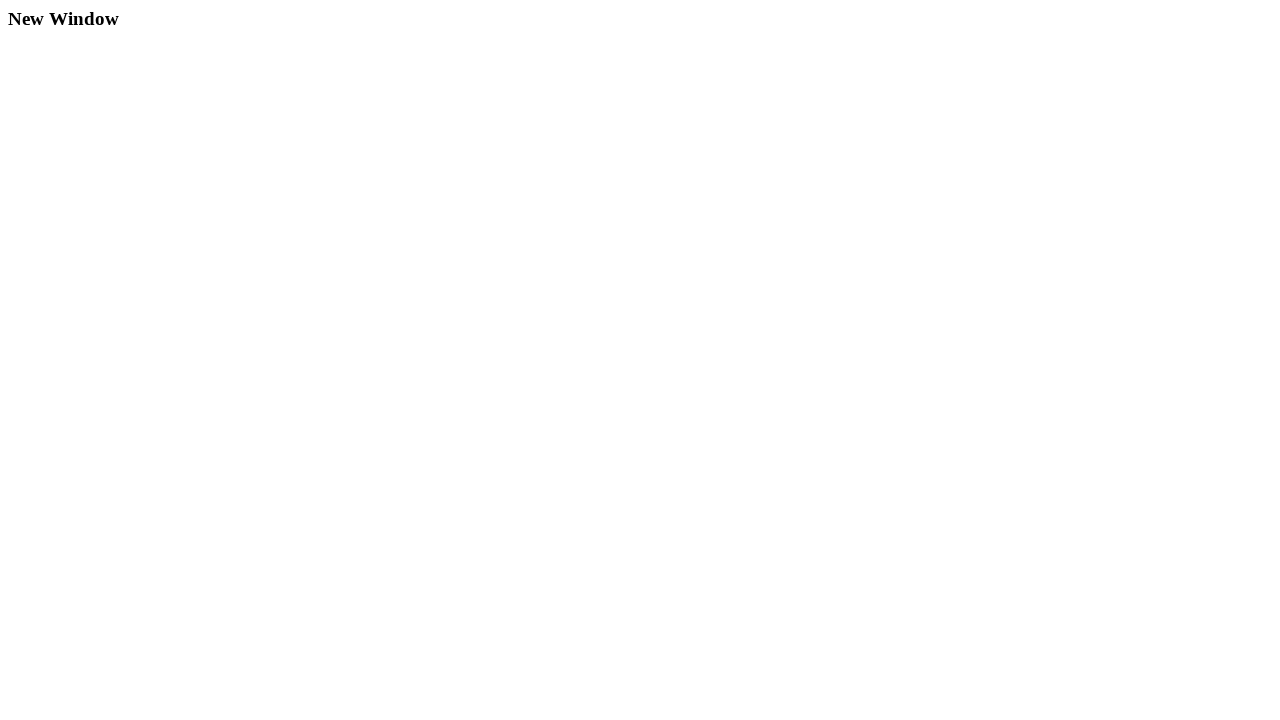

Located h3 heading element in new window
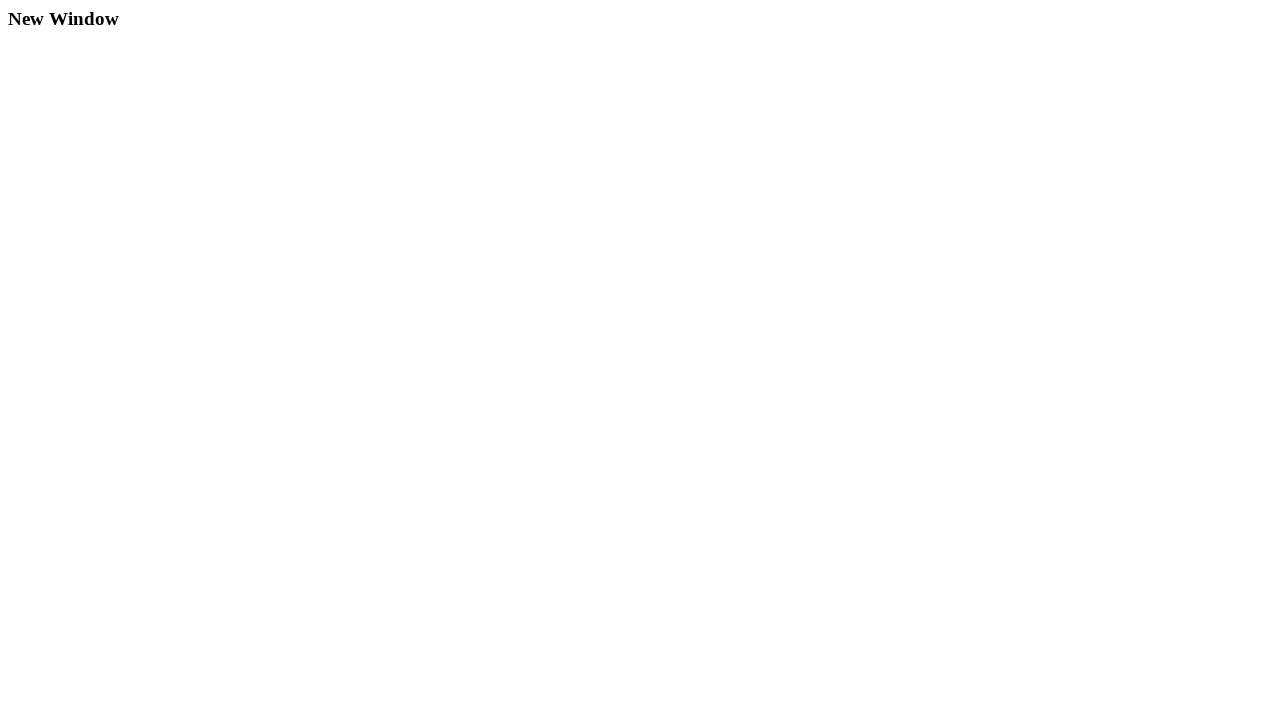

Verified new window heading text is 'New Window'
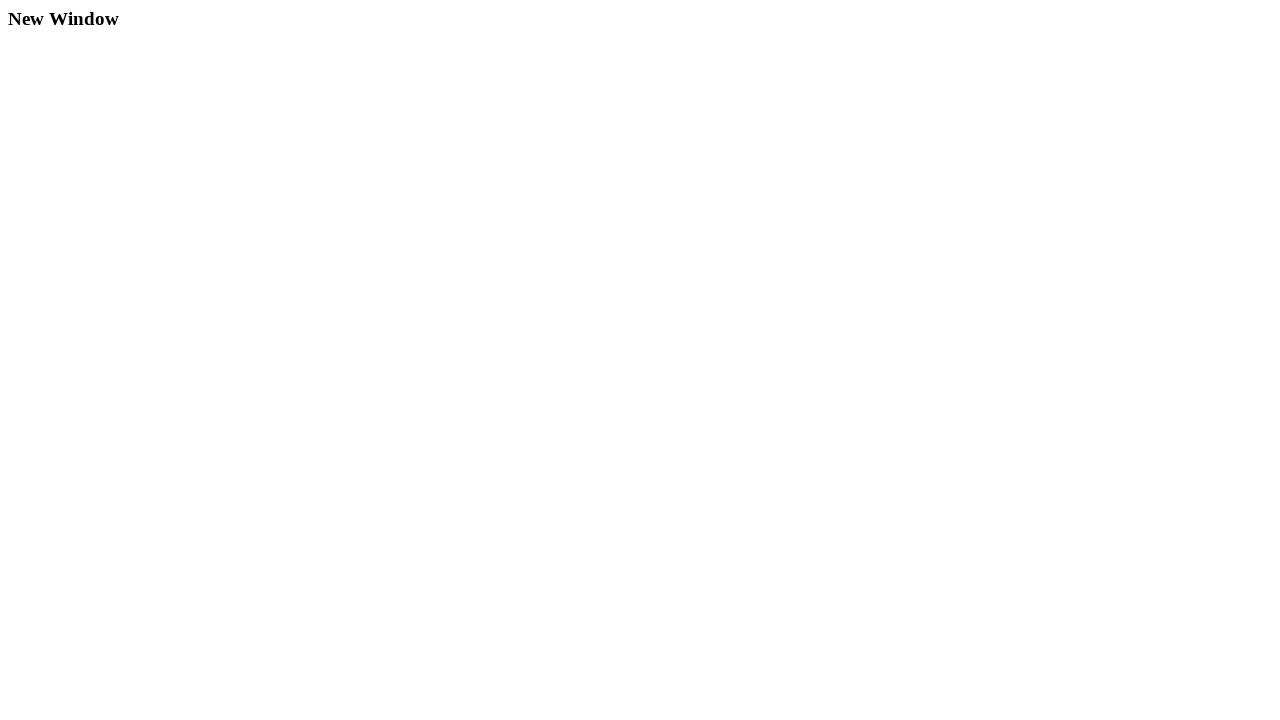

Closed the new window
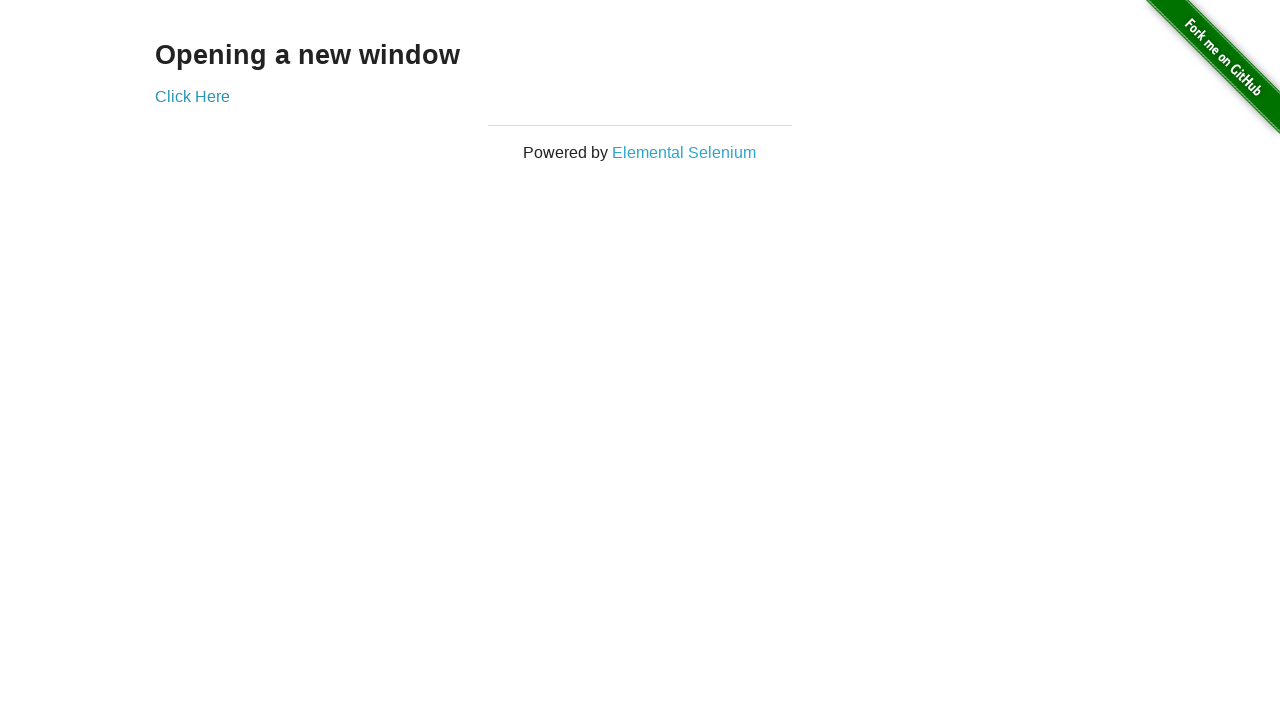

Verified original window is still active at correct URL
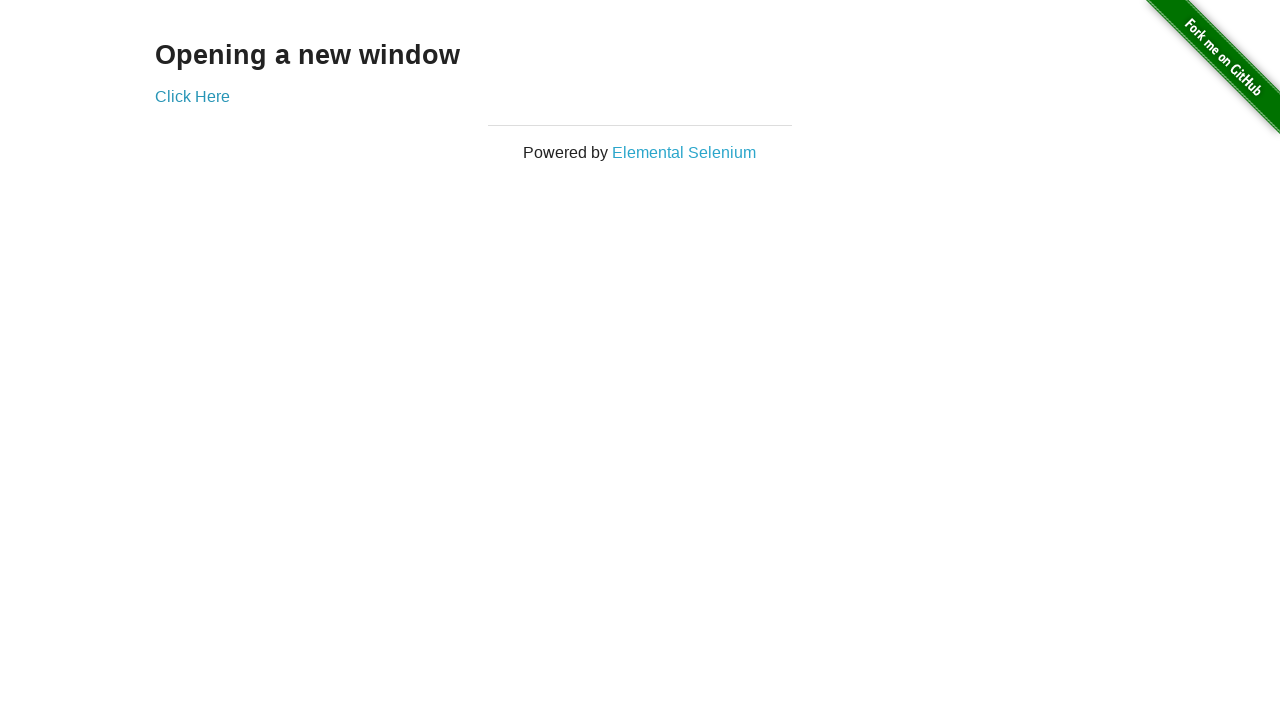

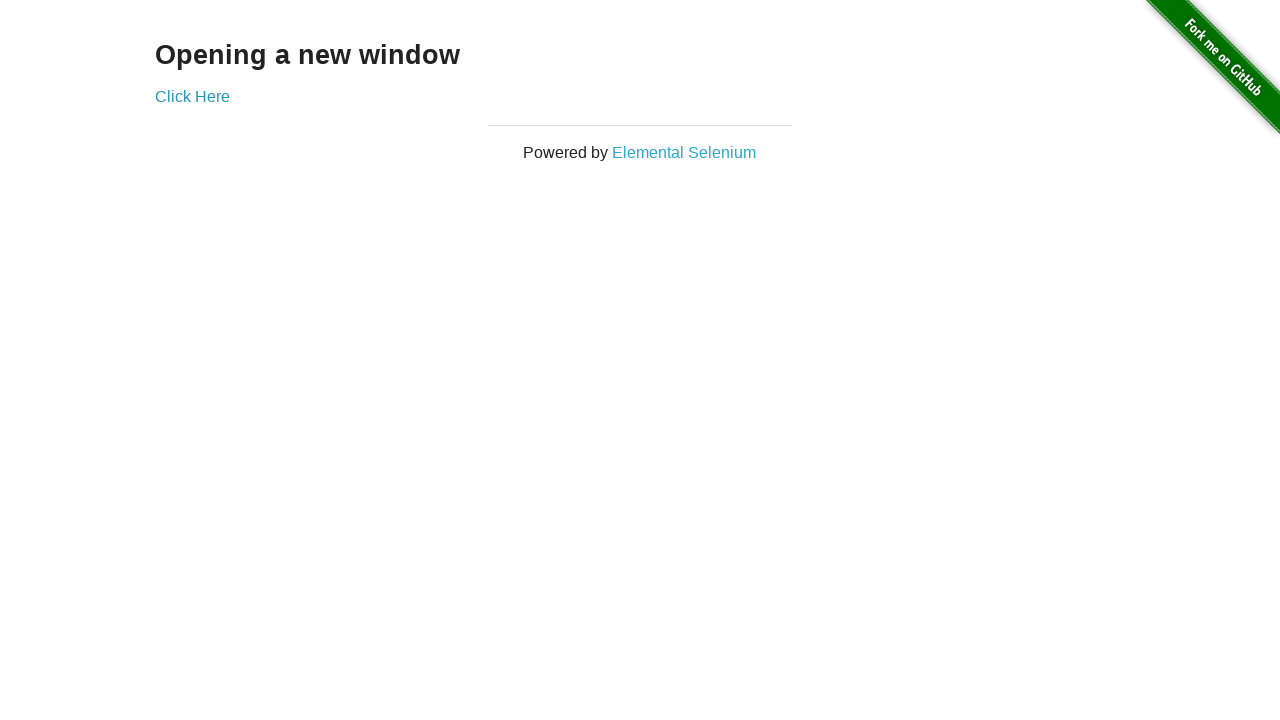